Navigates to a test page and executes JavaScript to get the text length of an element with class 'findme', combining it with numeric arguments

Starting URL: http://guinea-pig.webdriver.io

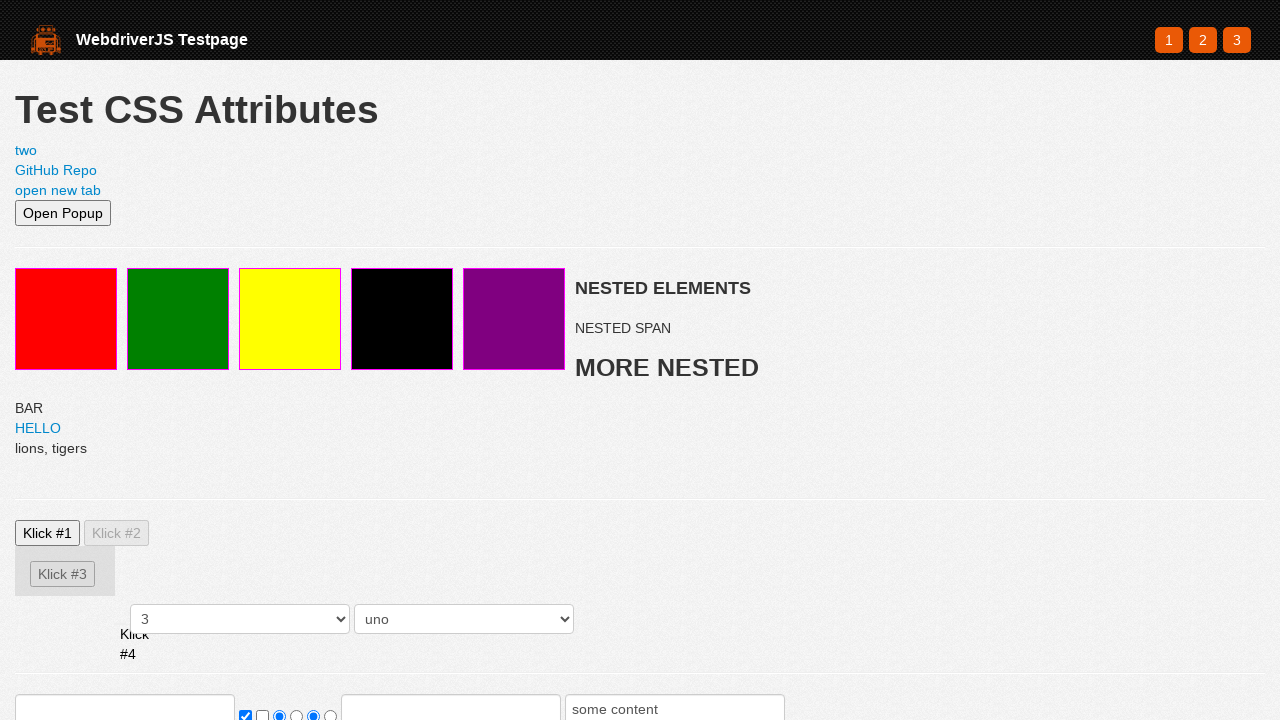

Navigated to http://guinea-pig.webdriver.io
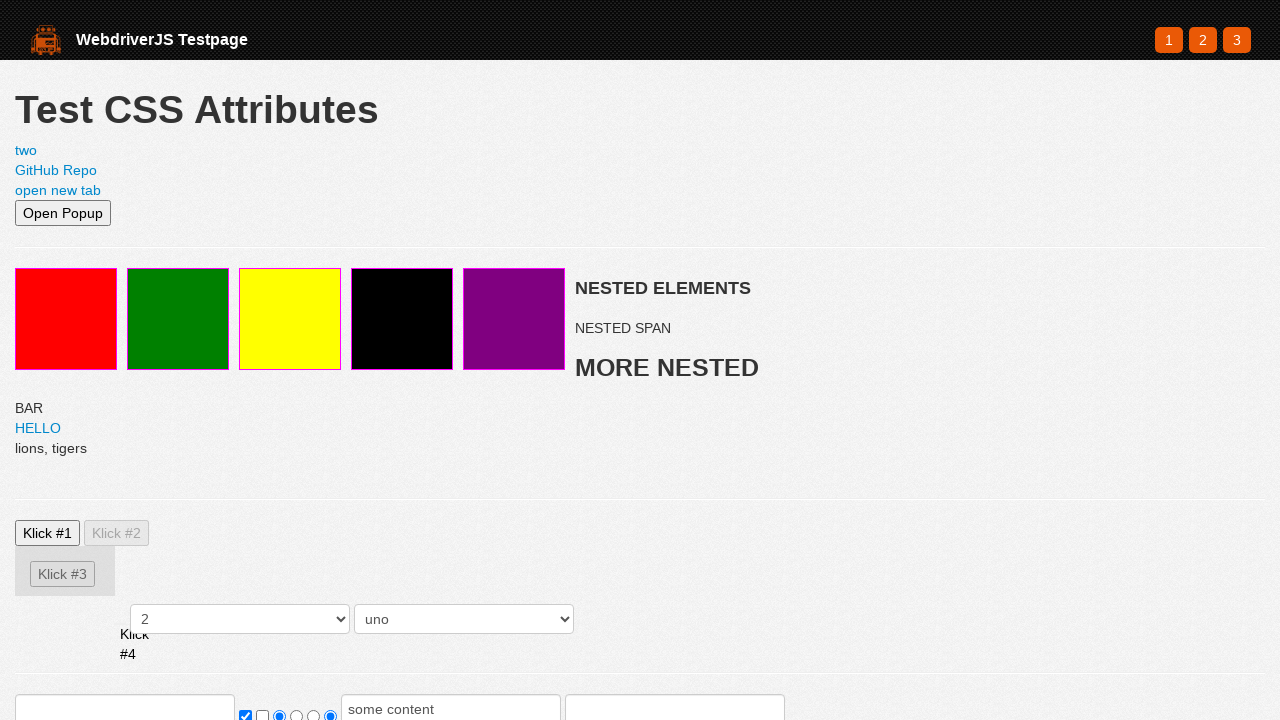

Element with class 'findme' is now visible
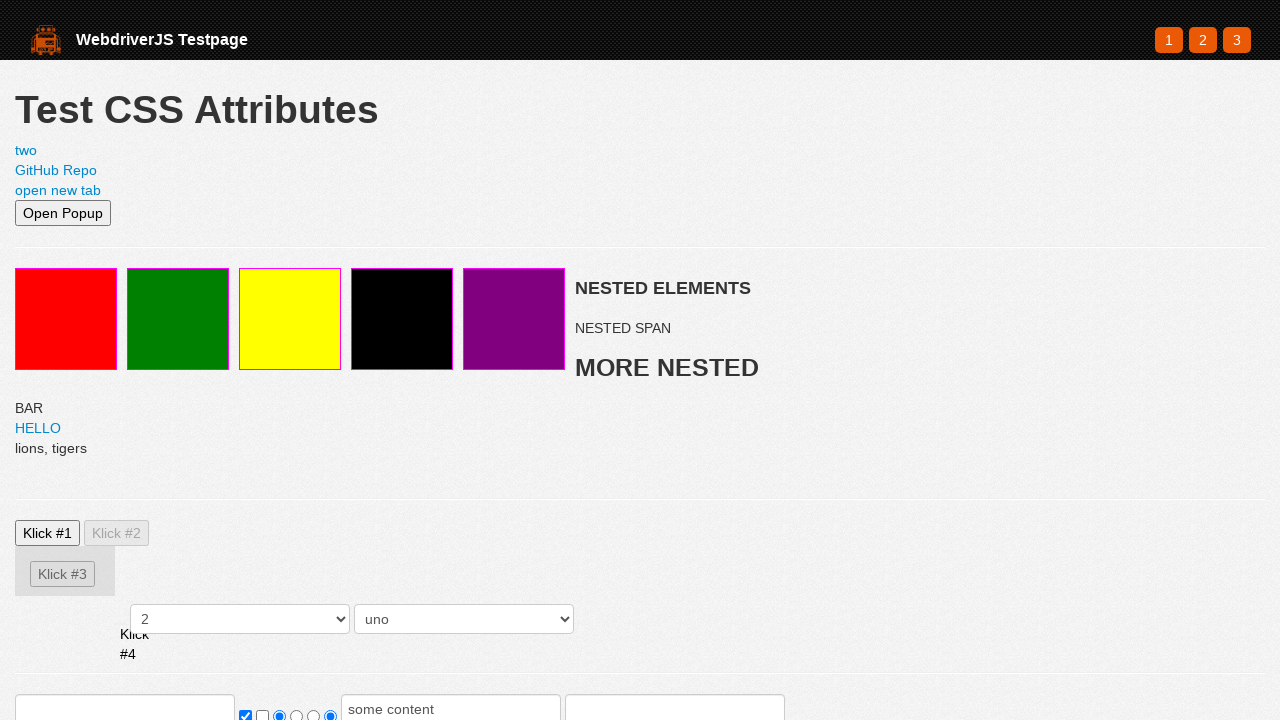

Executed JavaScript to get text length of 'findme' element and perform numeric calculation, result: 29
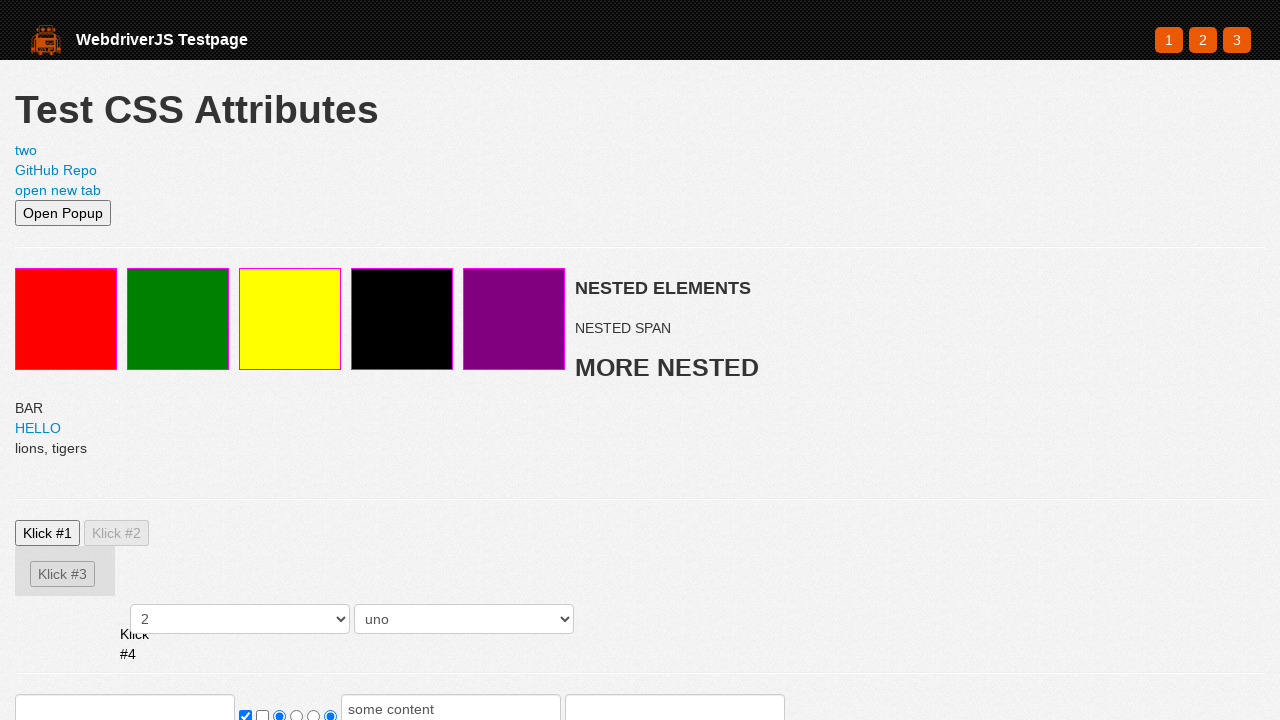

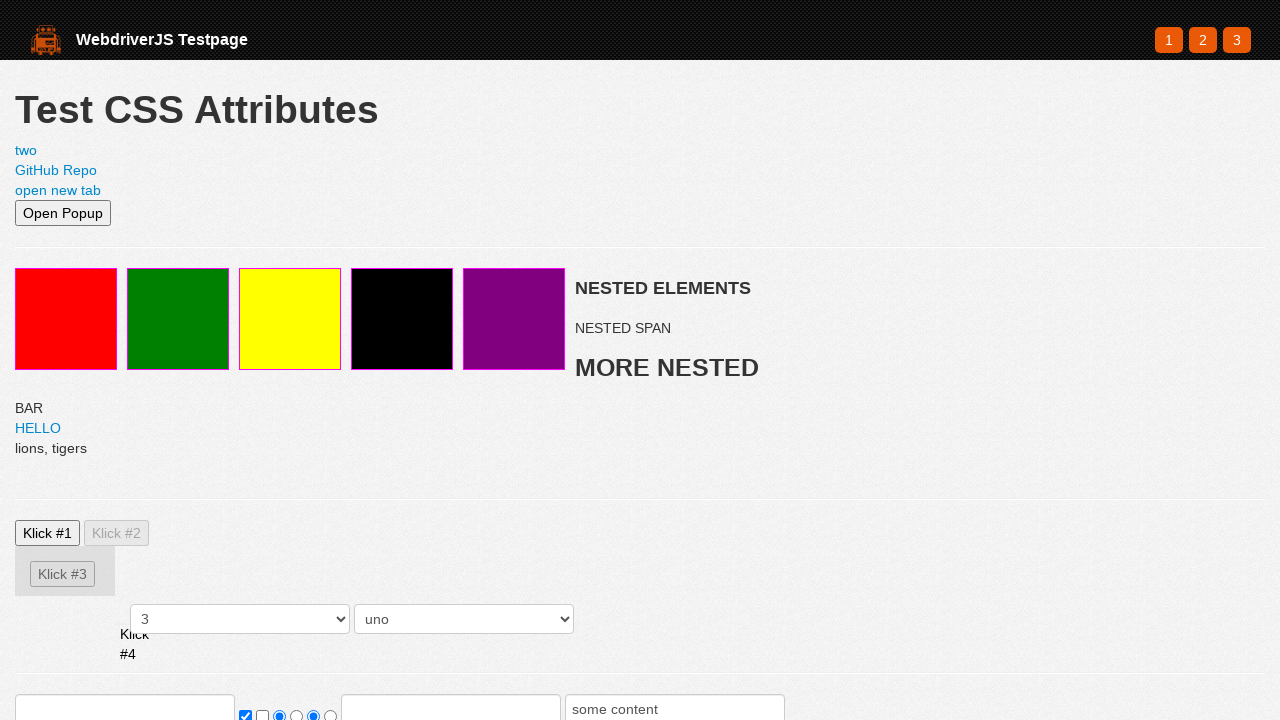